Tests multiple window and tab handling by opening new tabs and windows, switching between them, reading content, and closing them

Starting URL: https://demoqa.com/browser-windows

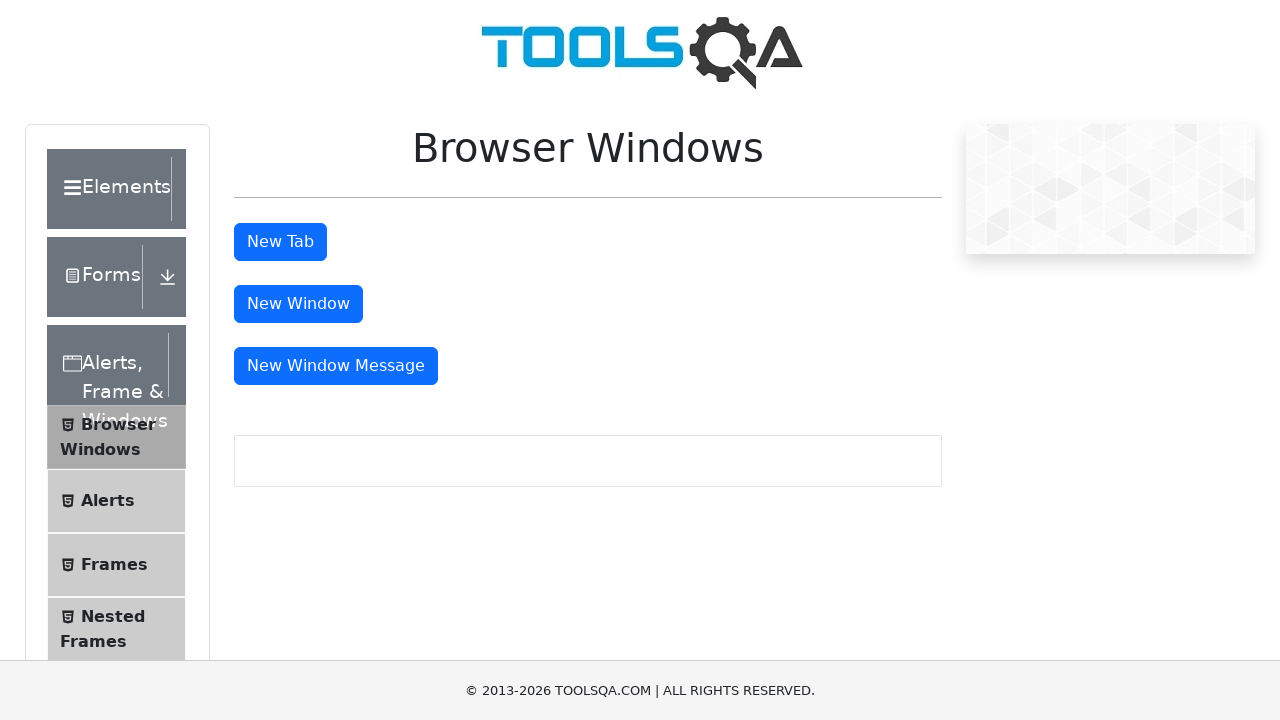

Clicked 'New Tab' button to open a new tab at (280, 242) on #tabButton
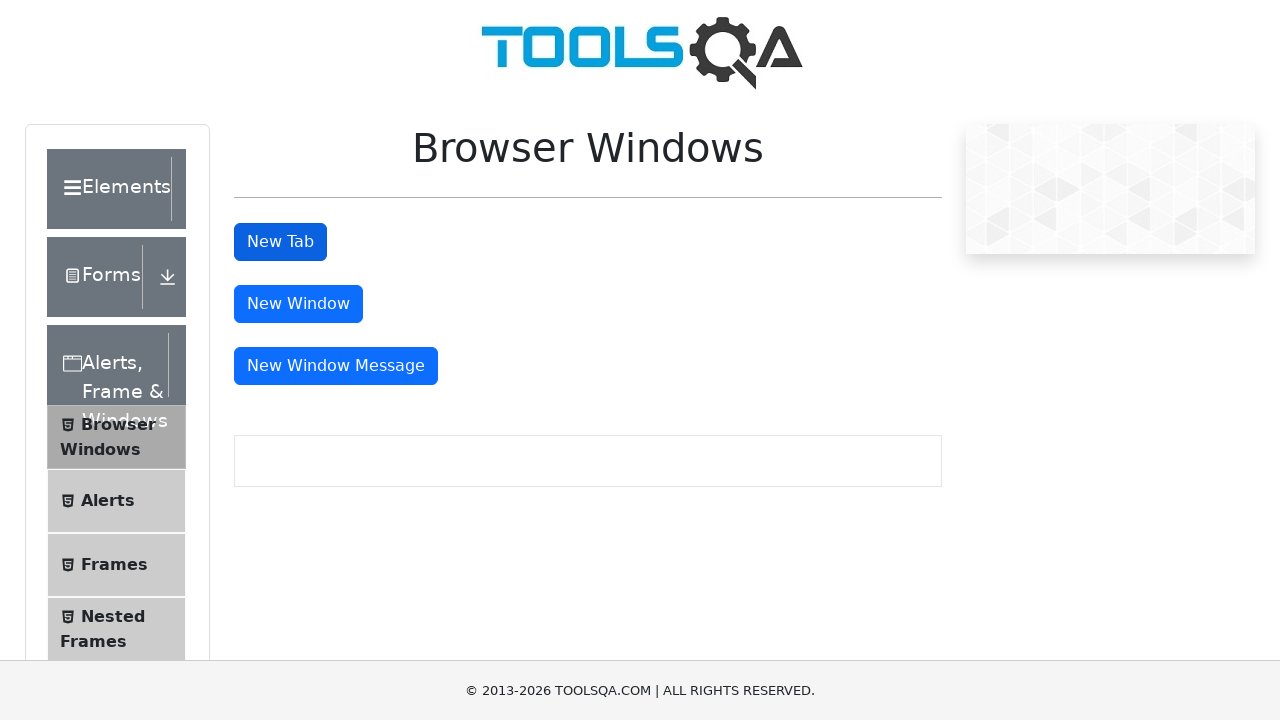

Switched to newly opened tab
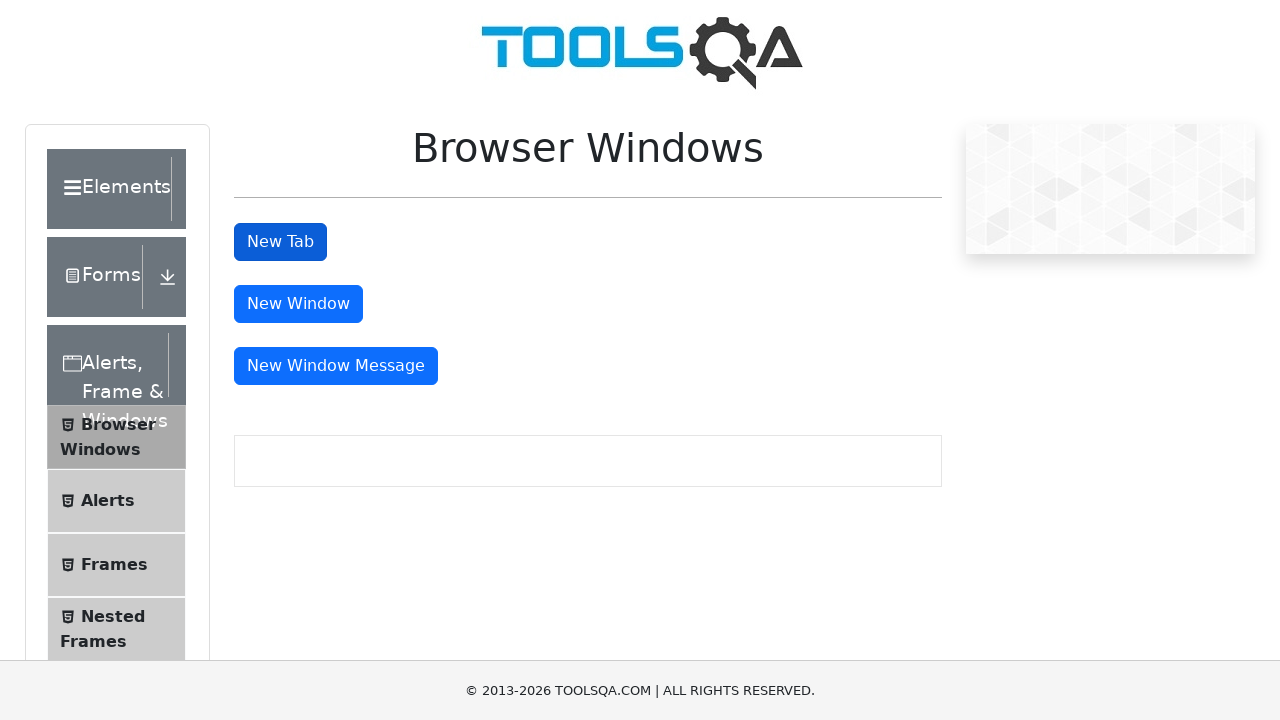

Waited for sample heading element to load in new tab
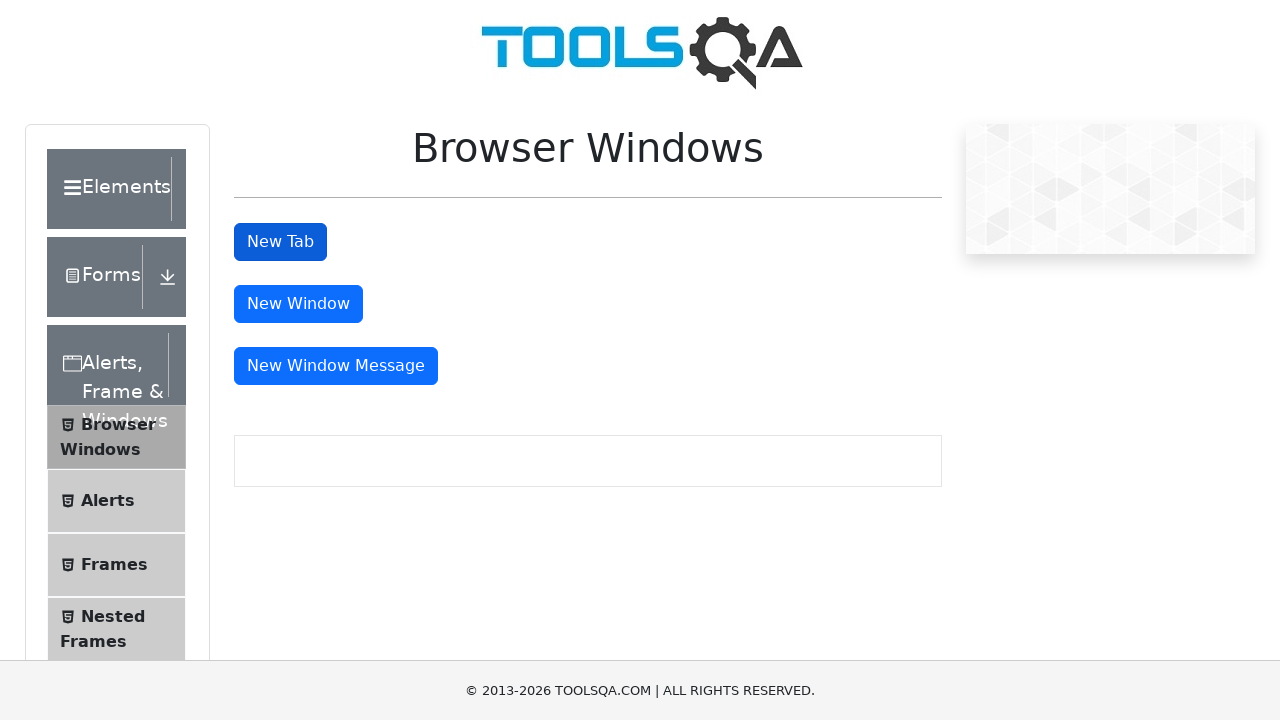

Retrieved sample heading text: 'This is a sample page'
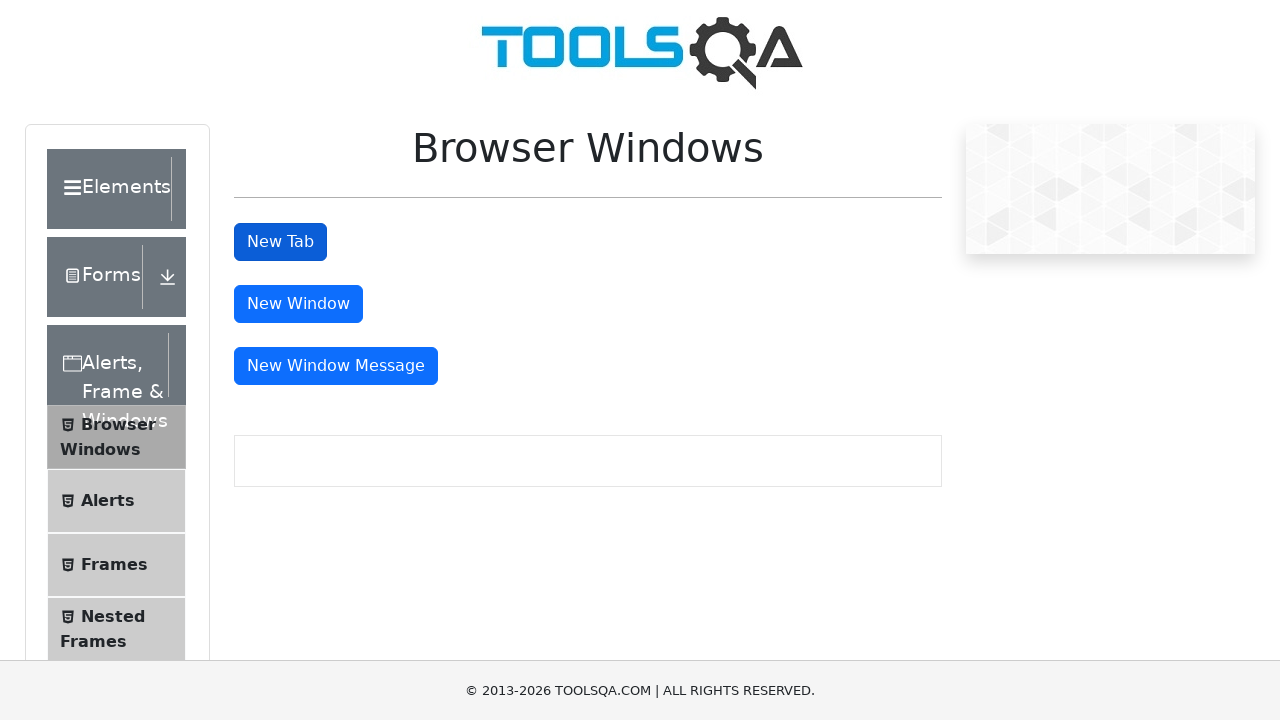

Closed the new tab and switched back to main page
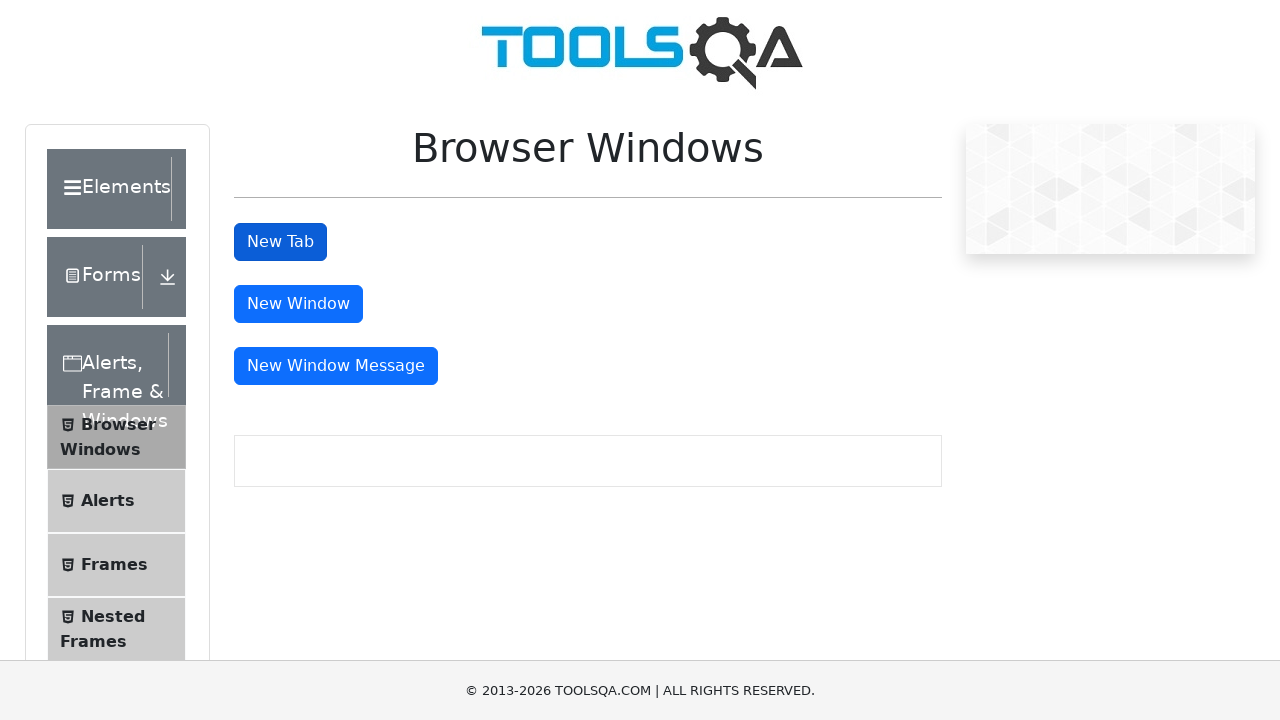

Clicked 'New Window' button to open a new window at (298, 304) on #windowButton
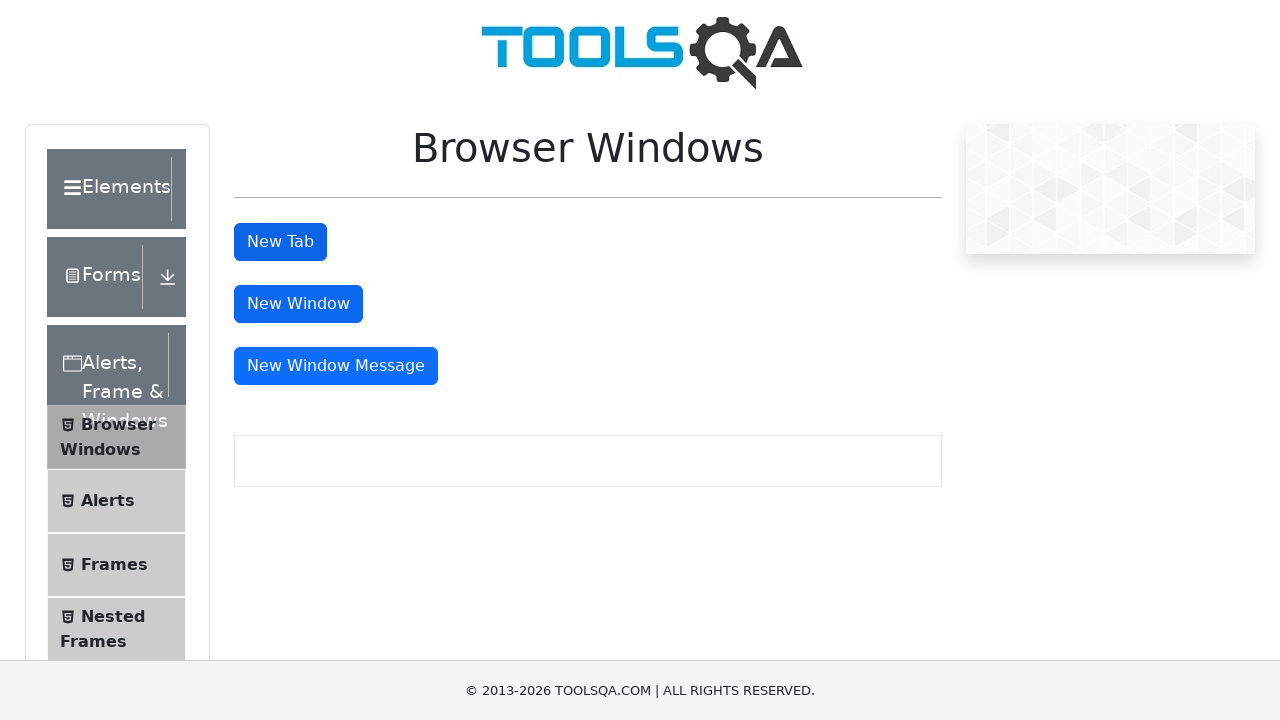

Switched to newly opened window
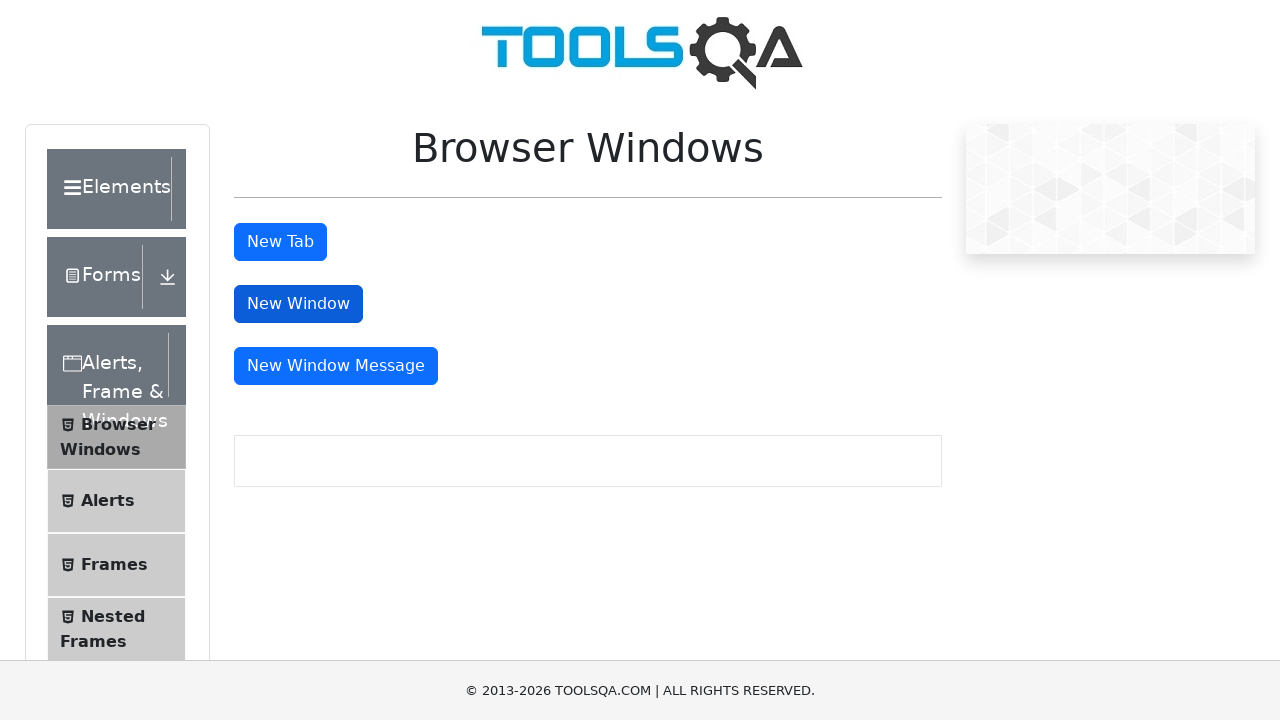

Waited for body element to load in new window
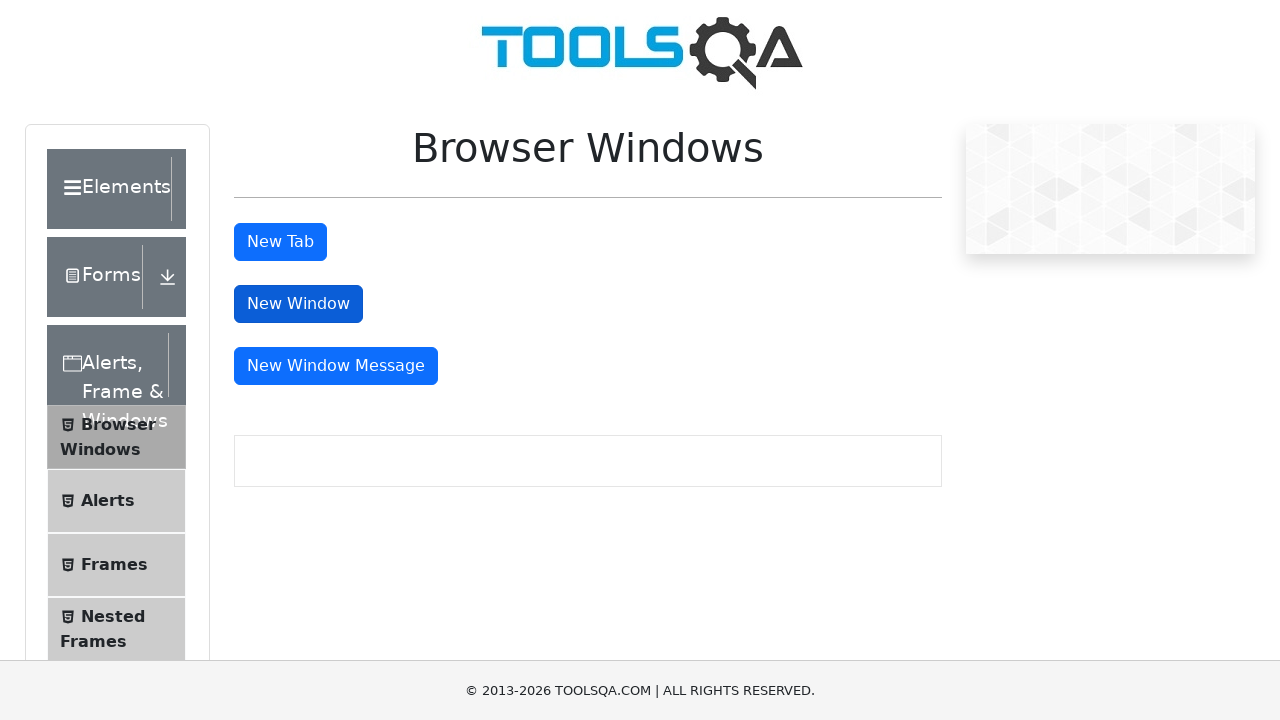

Retrieved body text from new window
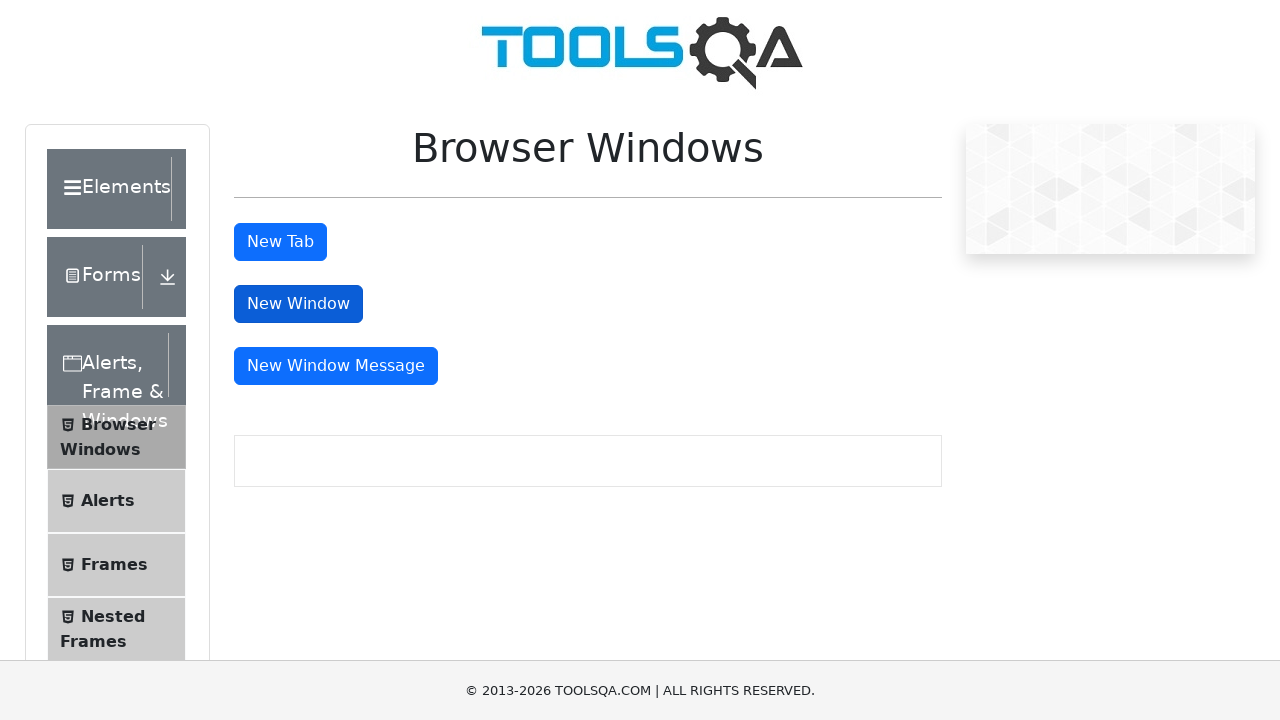

Closed the new window and switched back to main page
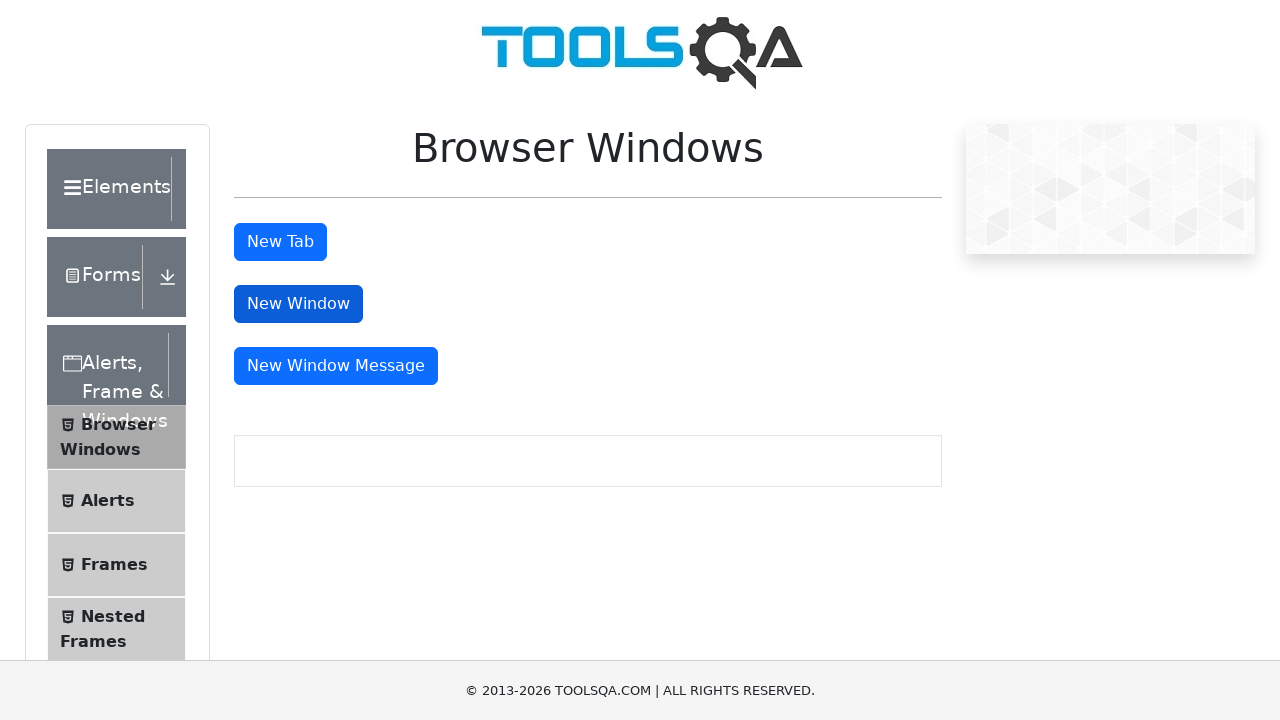

Clicked 'New Window Message' button to open a message window at (336, 366) on #messageWindowButton
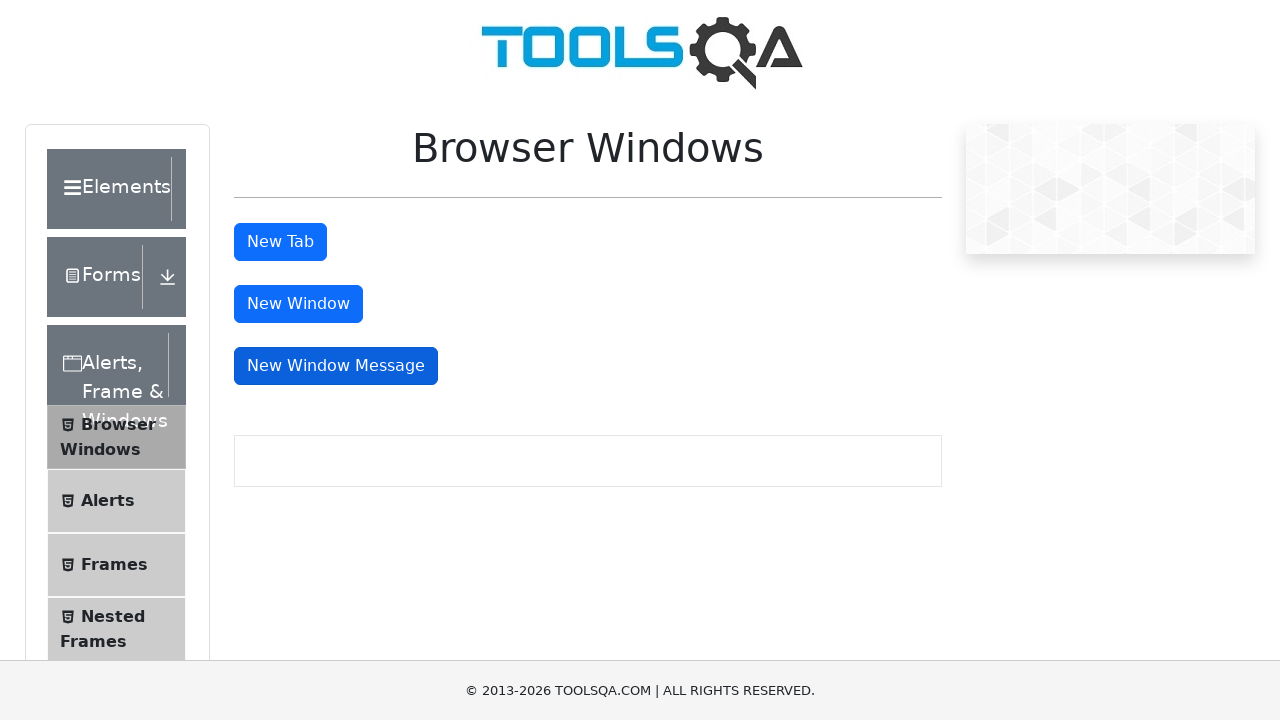

Switched to newly opened message window
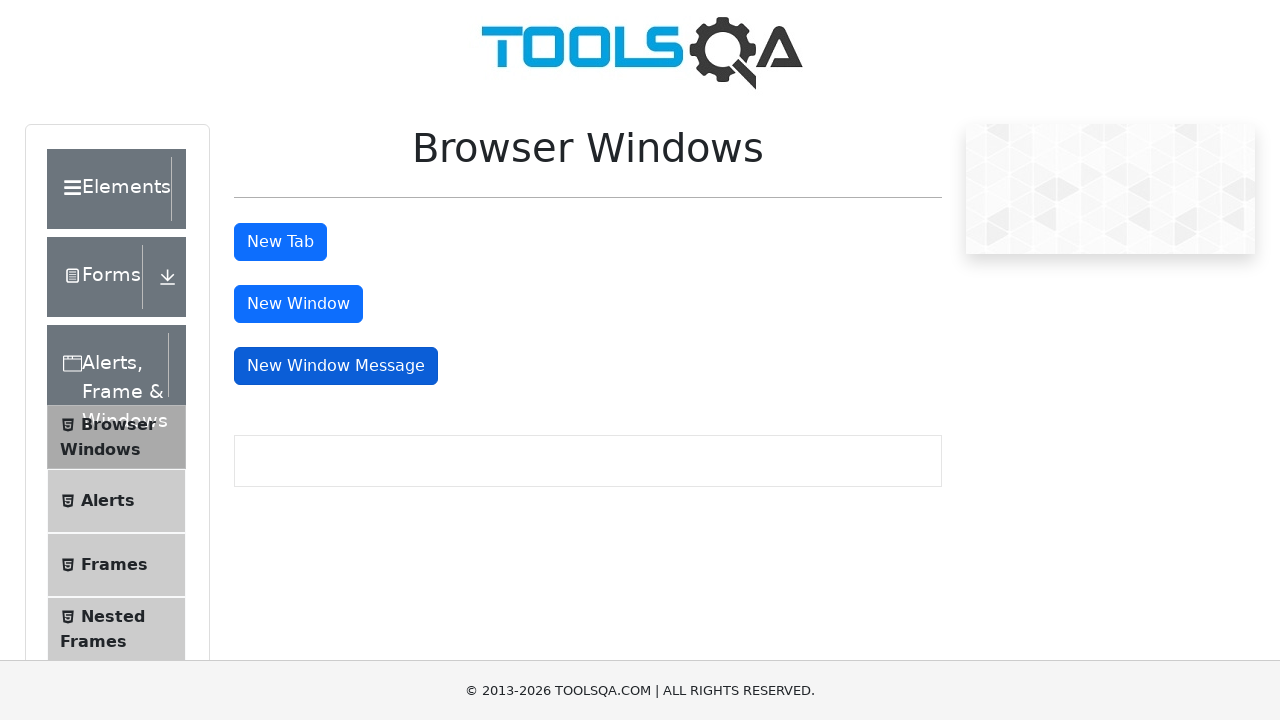

Waited for message window to fully load
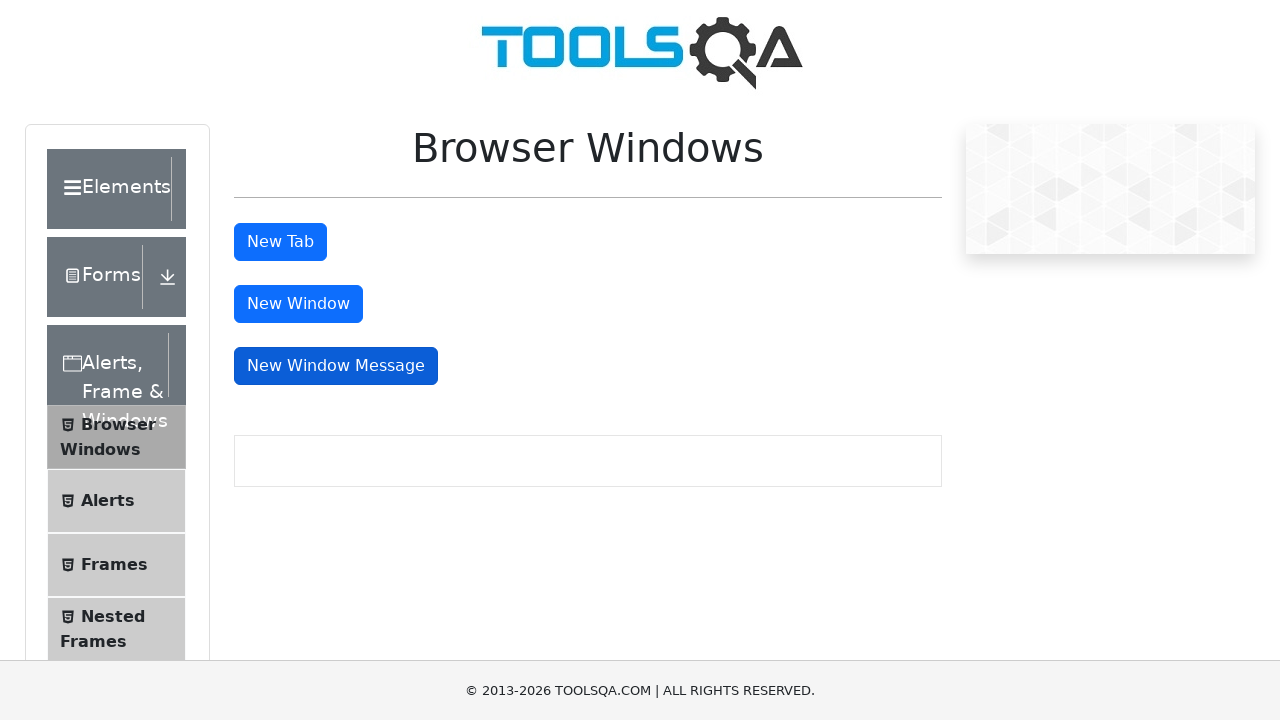

Closed the message window and switched back to main page
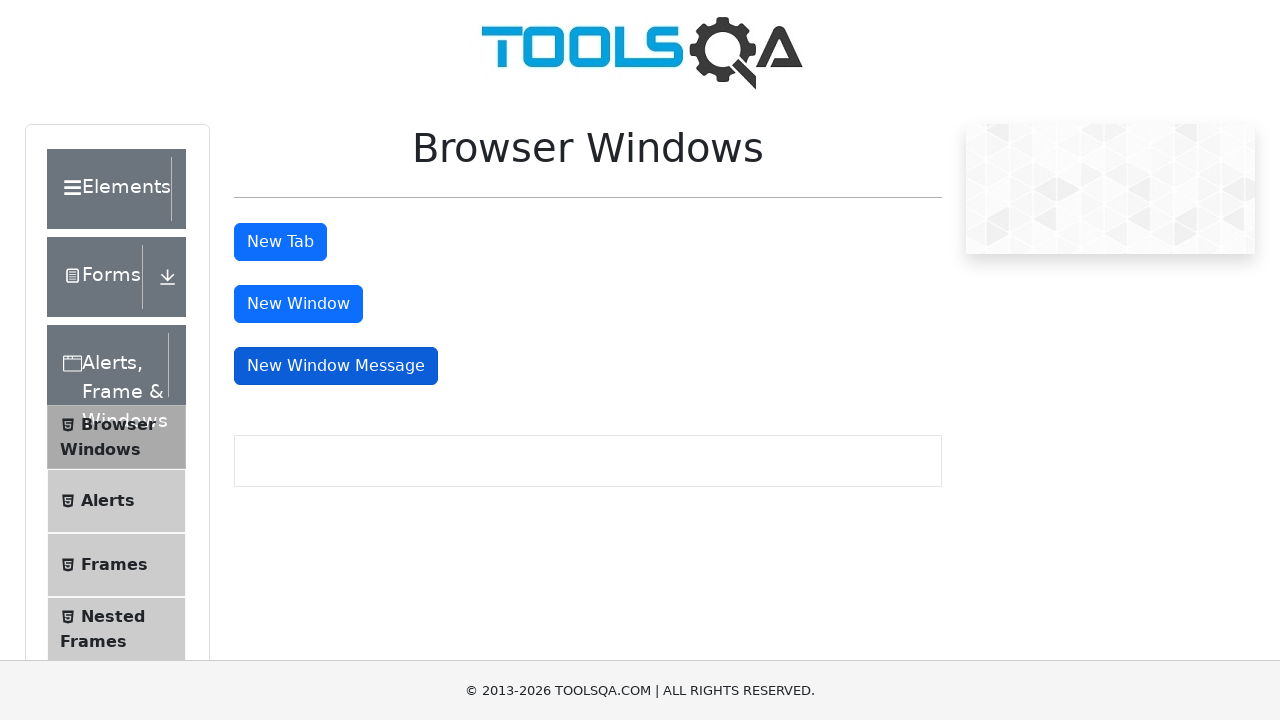

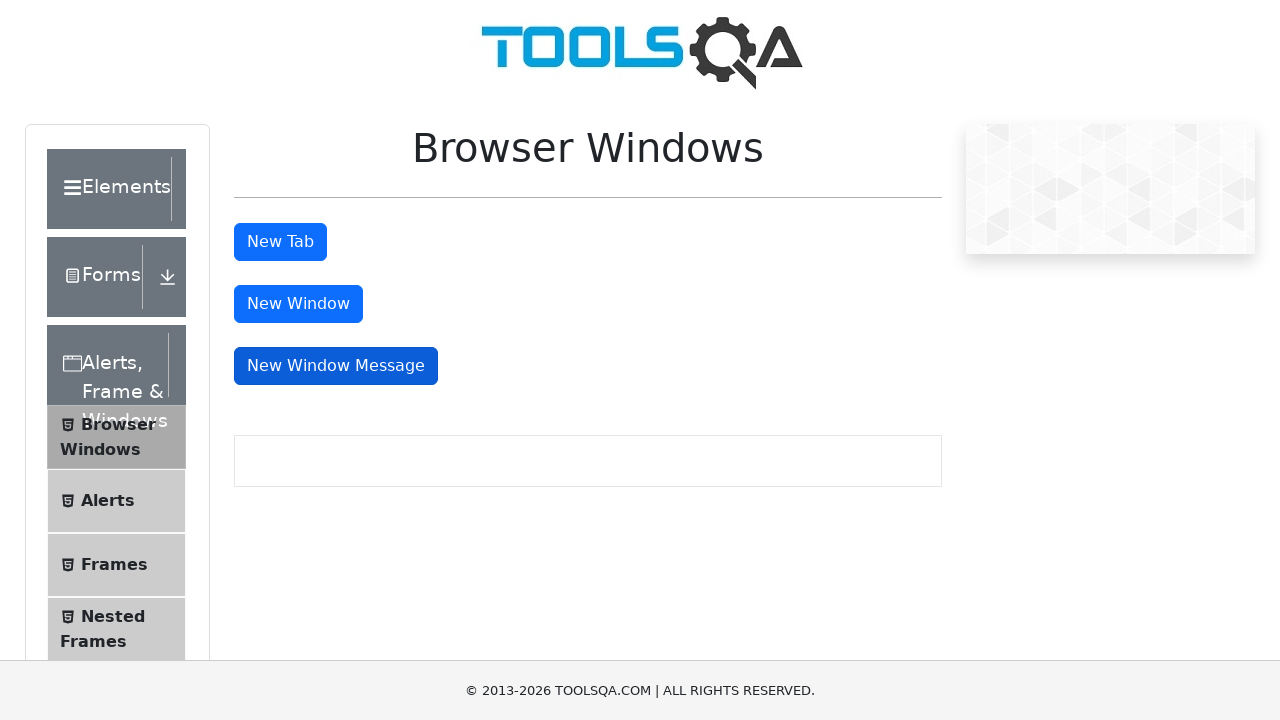